Tests addition with very large numbers (9999999999 + 9999999999)

Starting URL: https://testsheepnz.github.io/BasicCalculator.html

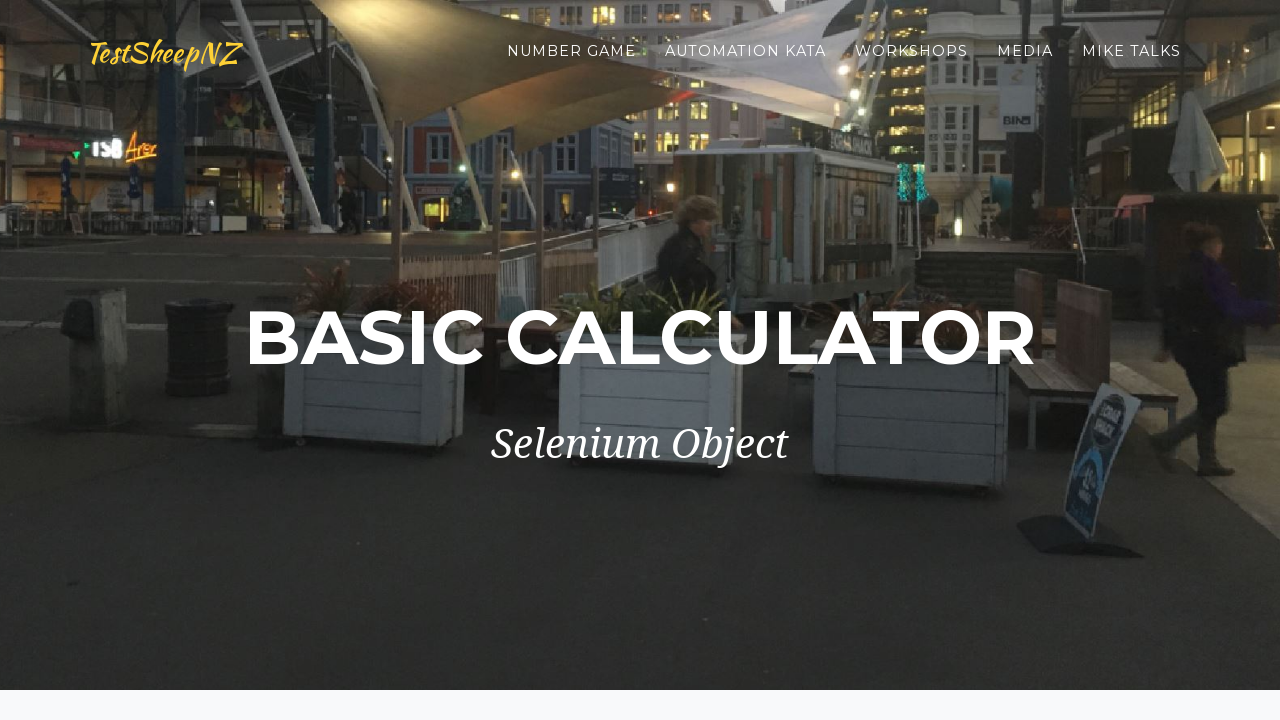

Filled first number field with 9999999999 on #number1Field
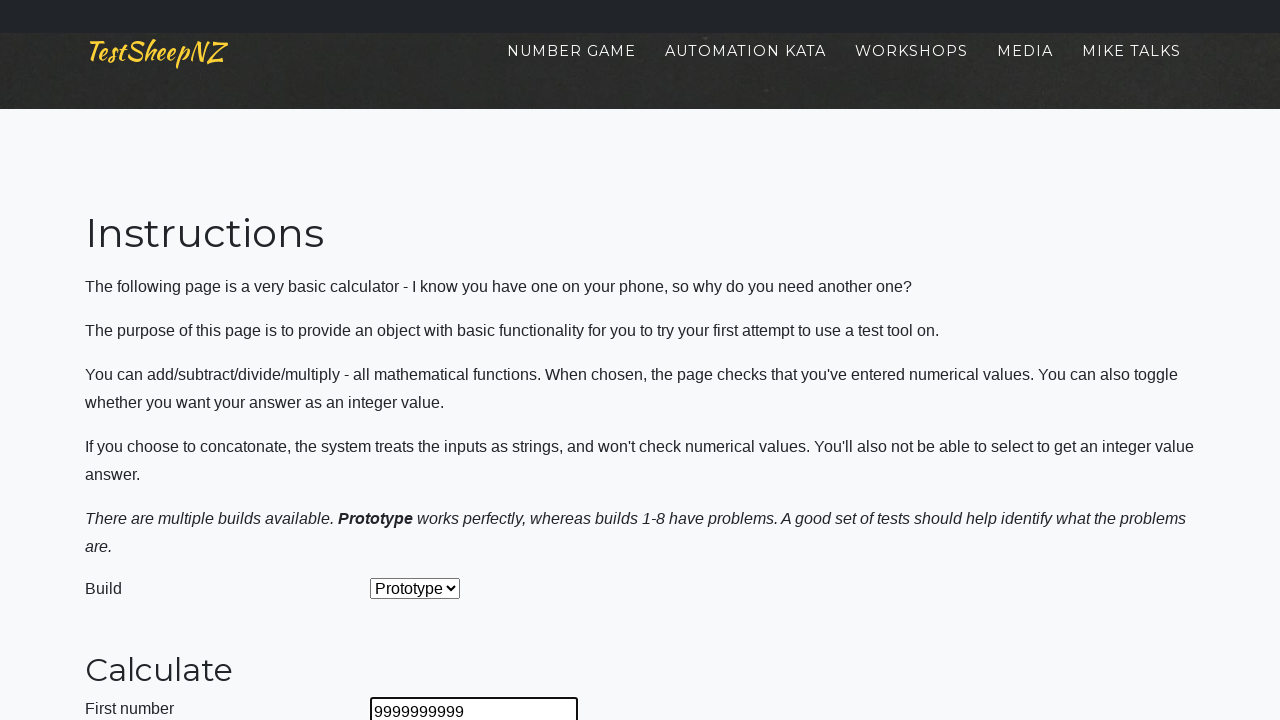

Filled second number field with 9999999999 on #number2Field
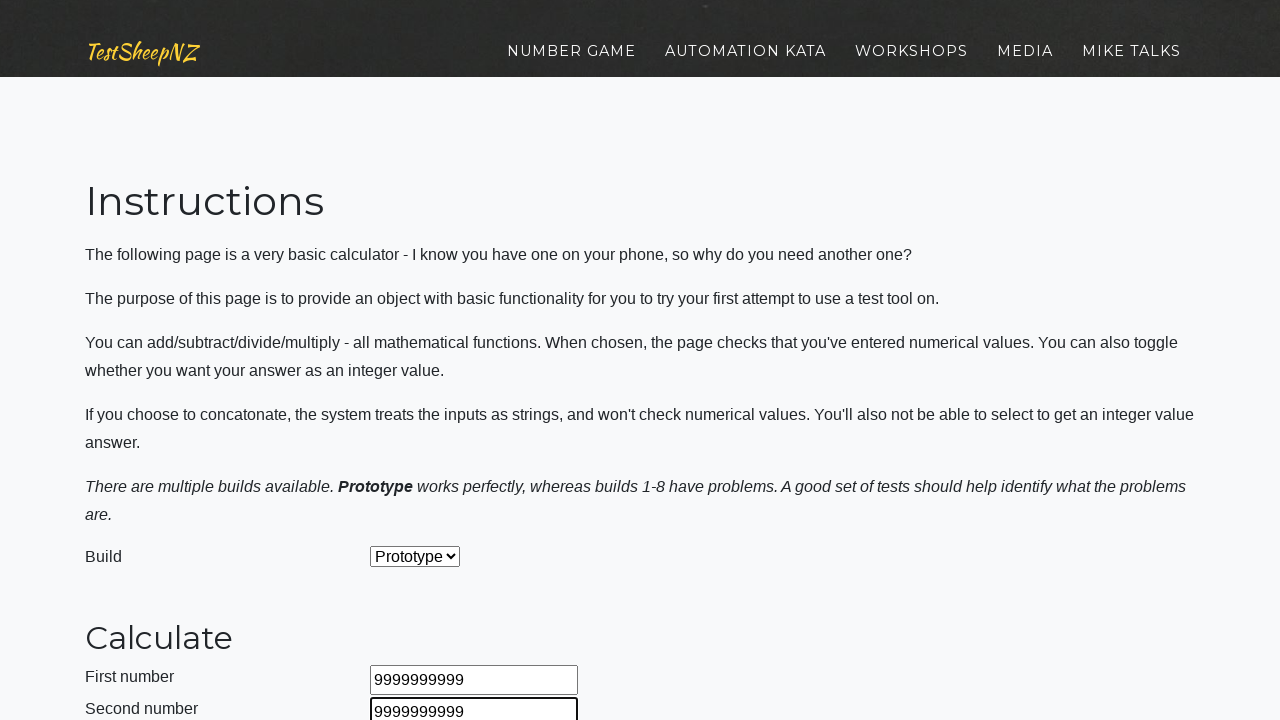

Selected Add operation from dropdown on #selectOperationDropdown
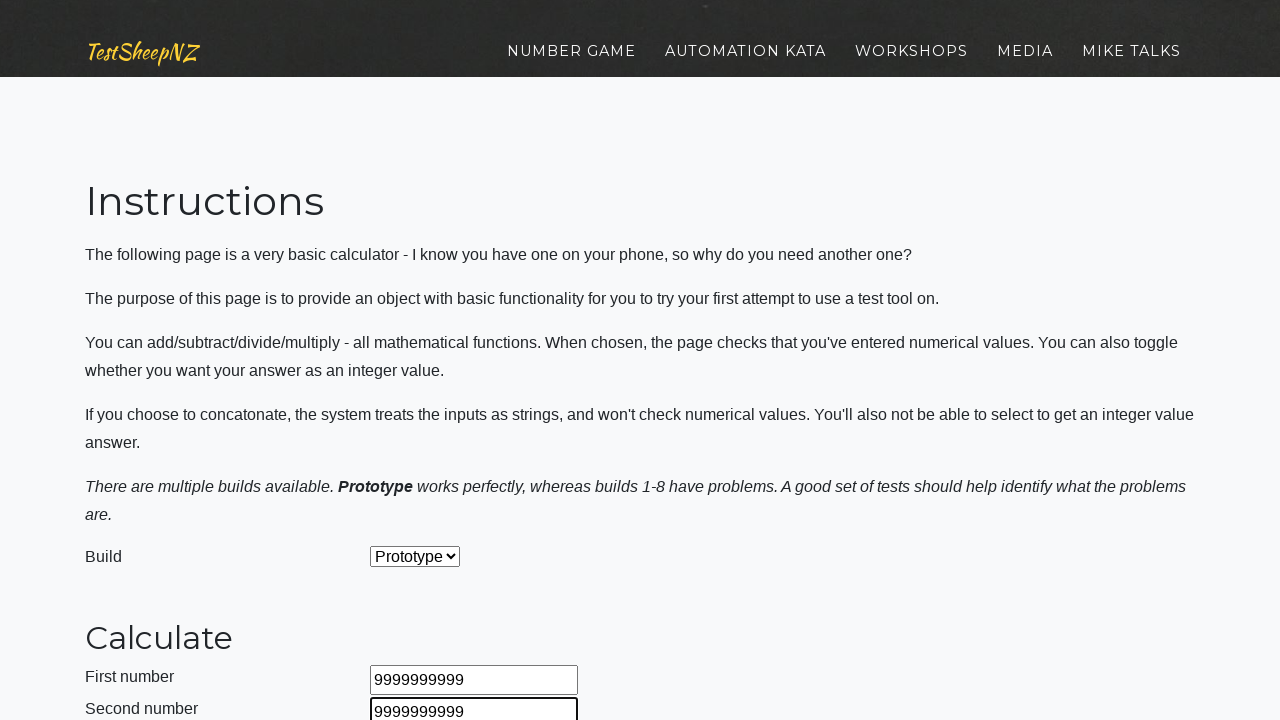

Clicked calculate button at (422, 361) on #calculateButton
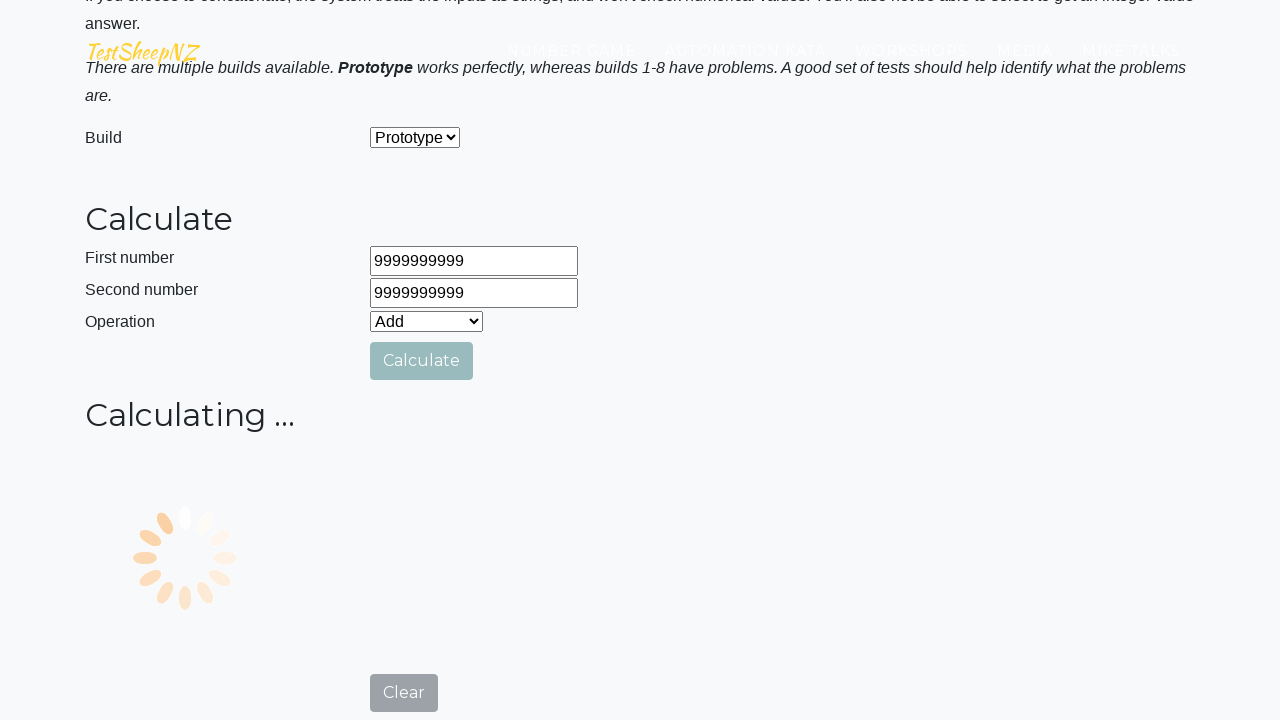

Verified answer field contains expected result 19999999998
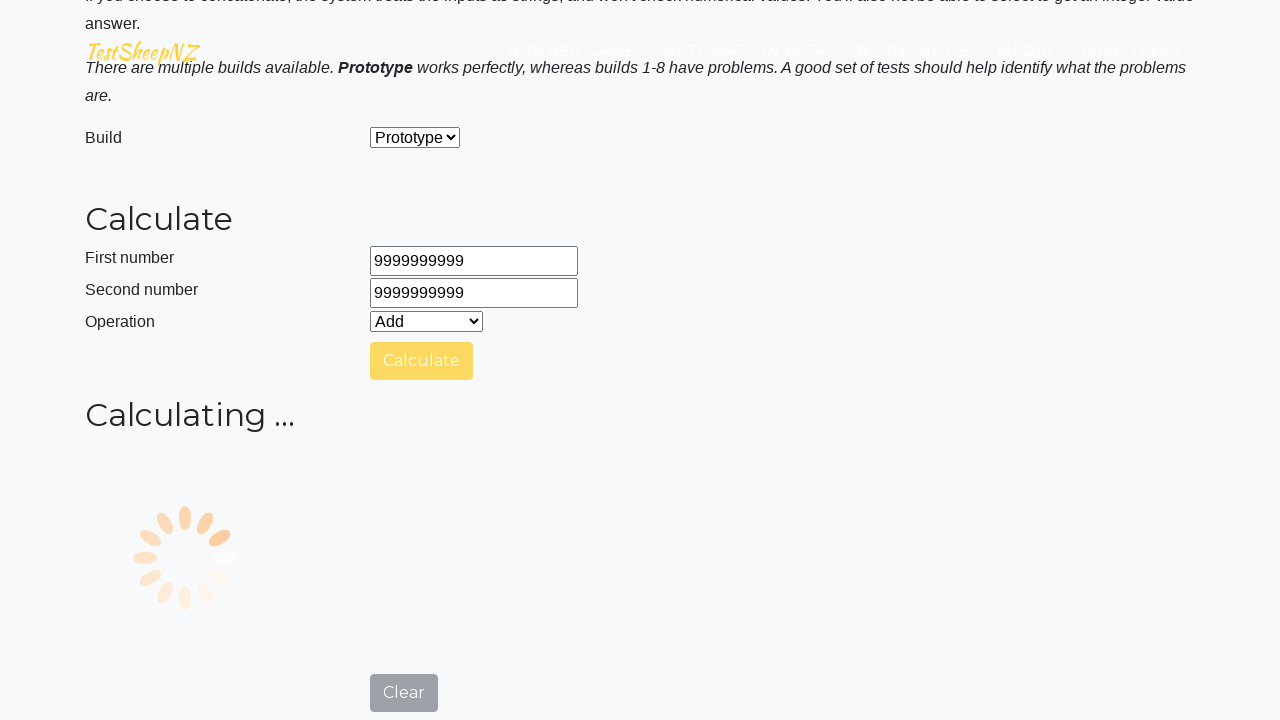

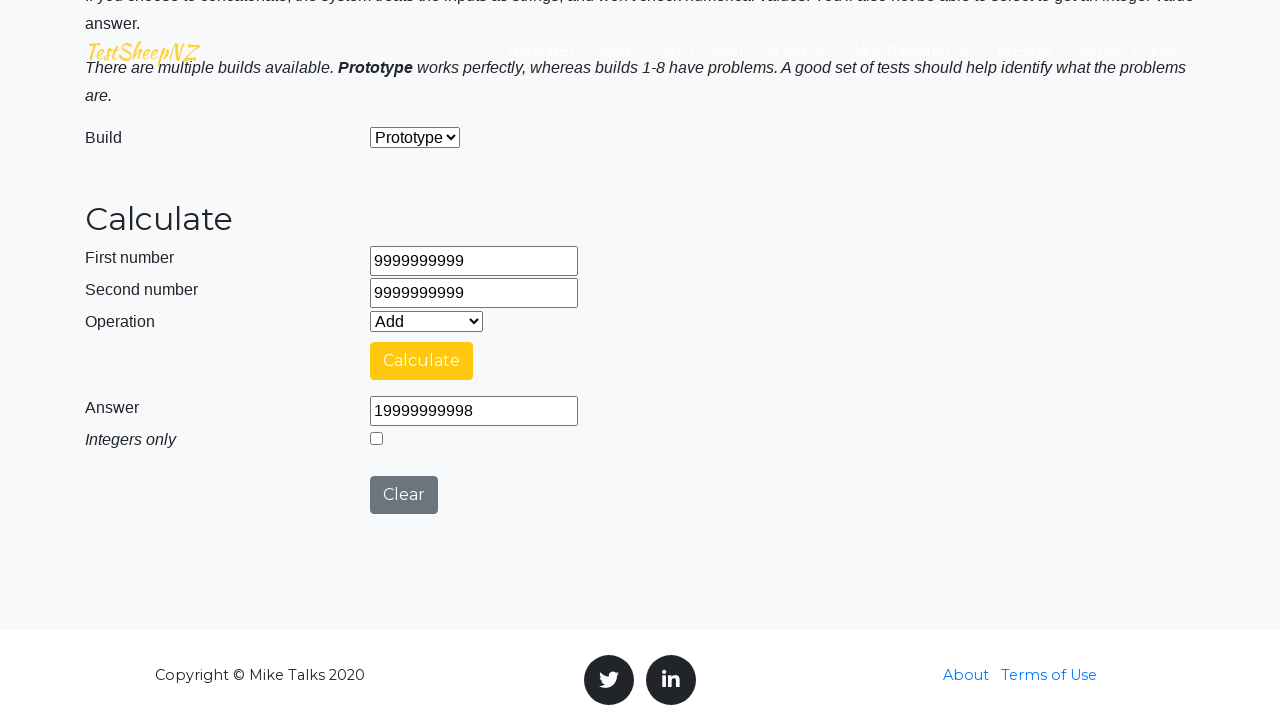